Tests date picker functionality by clicking on the date input field to open the date picker

Starting URL: https://demoqa.com/date-picker

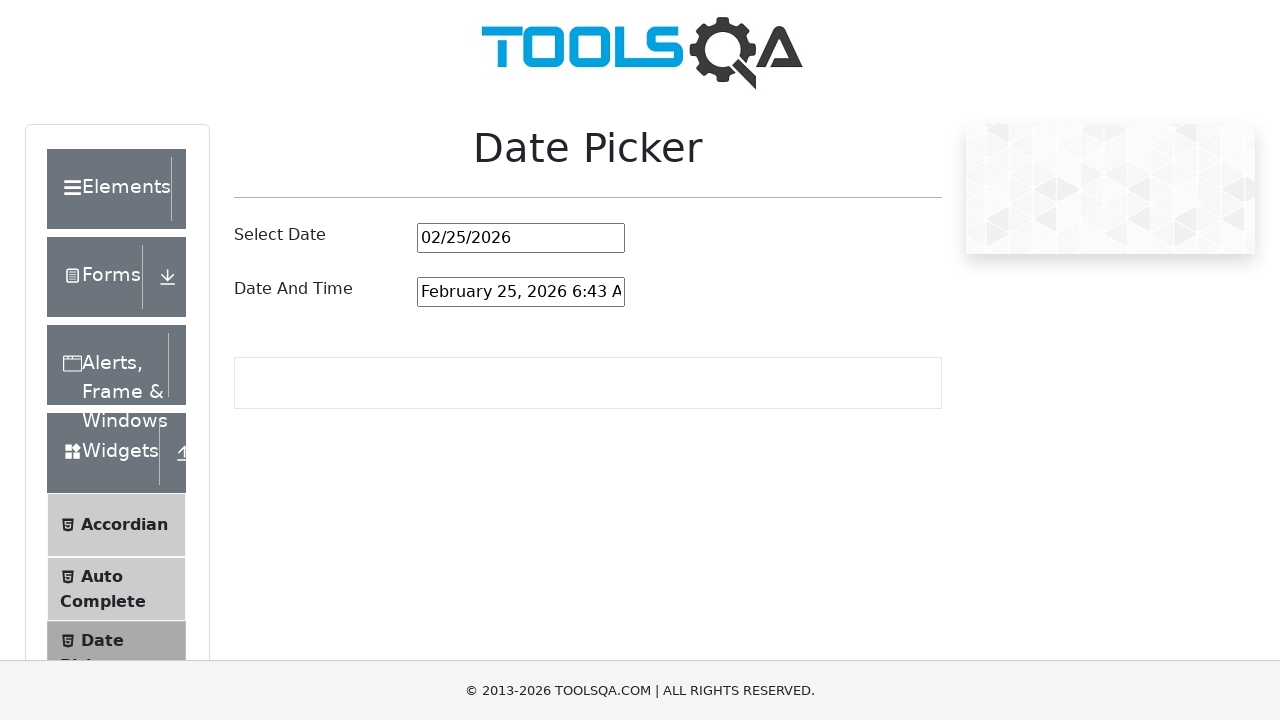

Clicked on the date picker input field to open the calendar at (521, 238) on #datePickerMonthYearInput
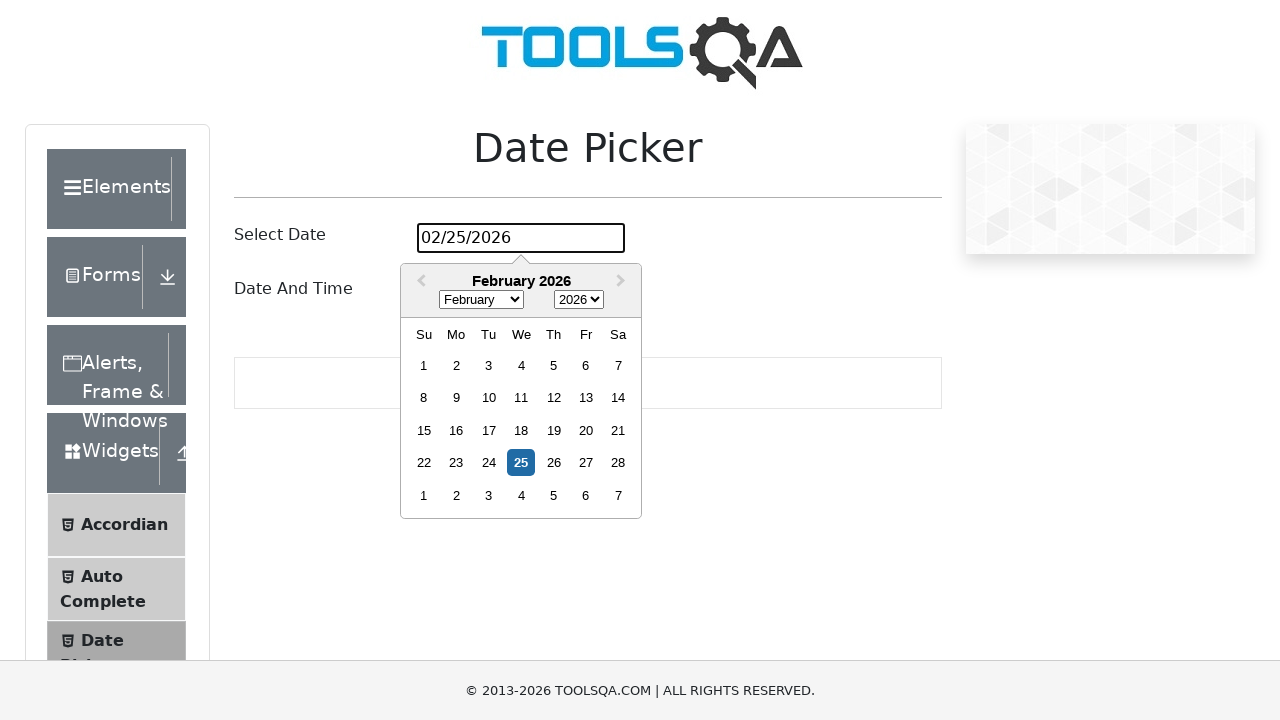

Date picker calendar is now visible
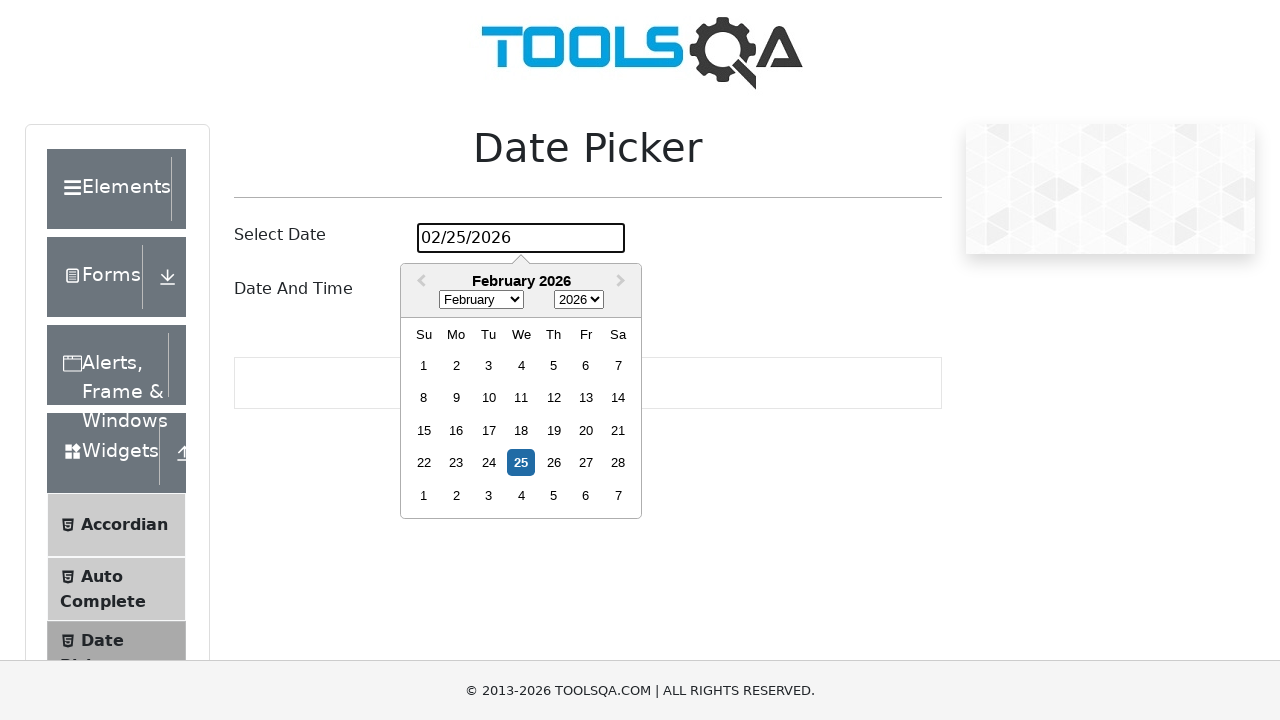

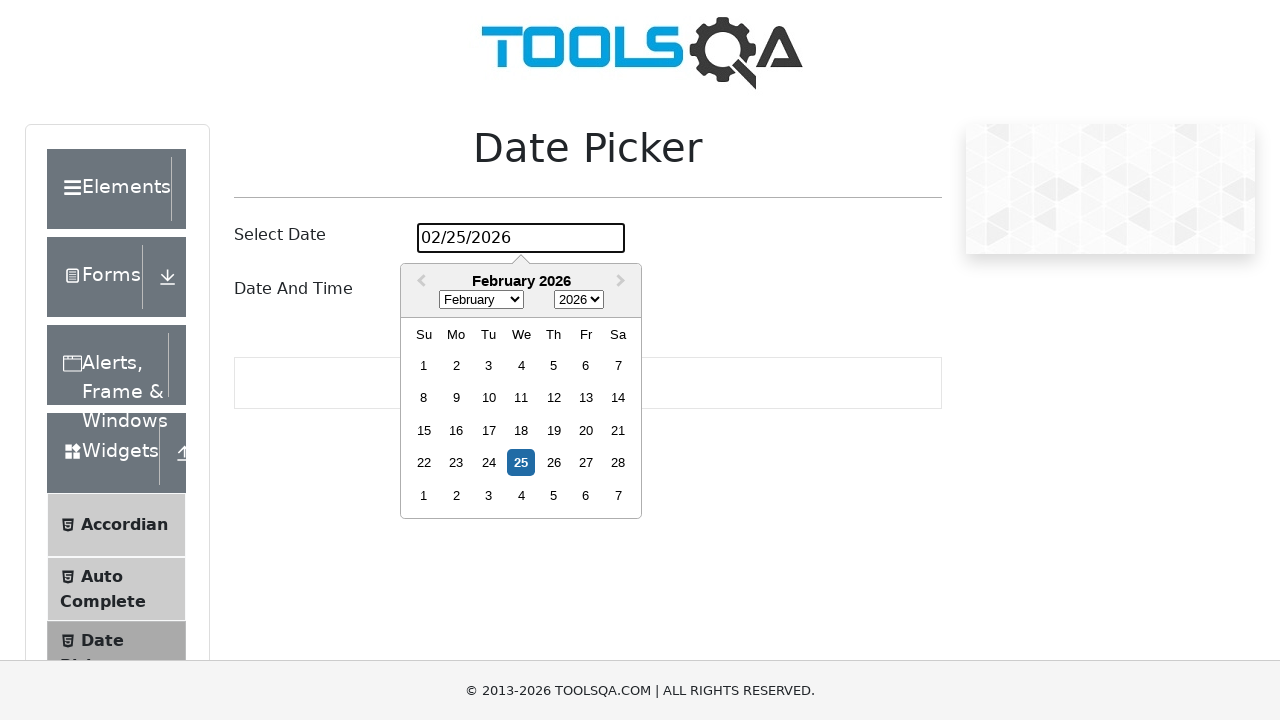